Tests dropdown selection functionality by navigating to a dropdown page and selecting different options from a dropdown list using keyboard input.

Starting URL: http://the-internet.herokuapp.com/

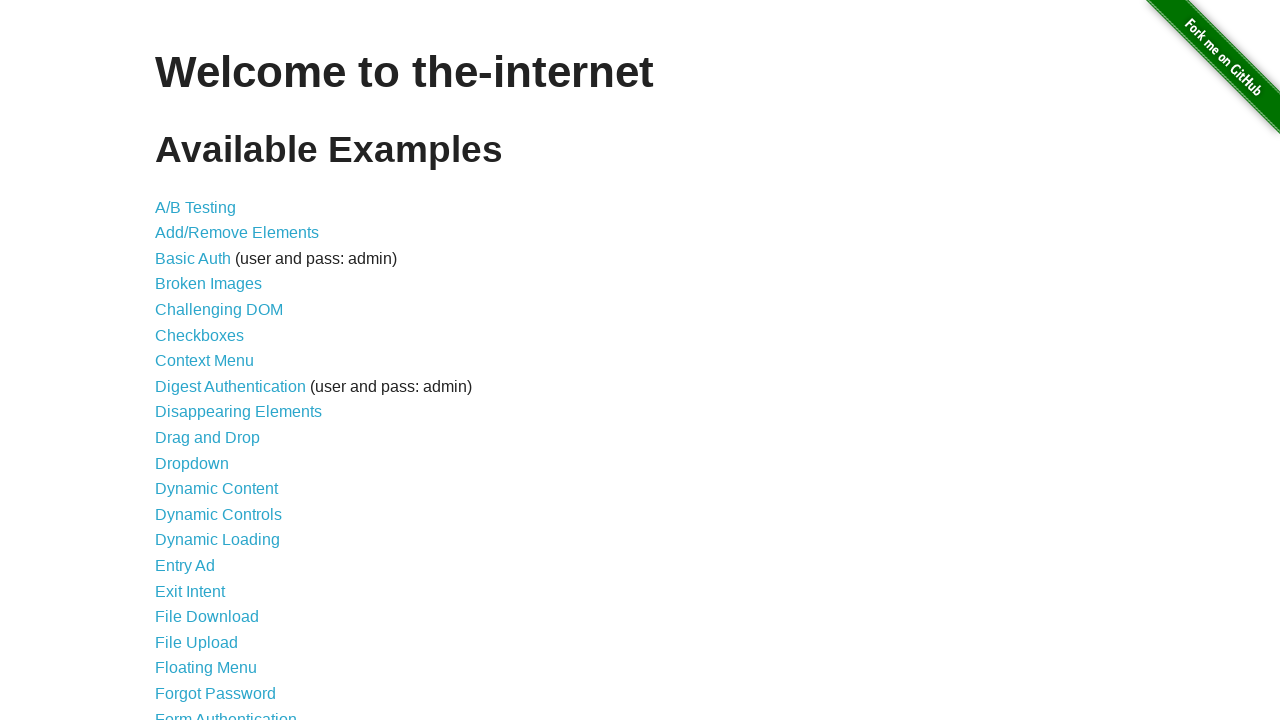

Clicked the Dropdown link to navigate to dropdown page at (192, 463) on a:text('Dropdown')
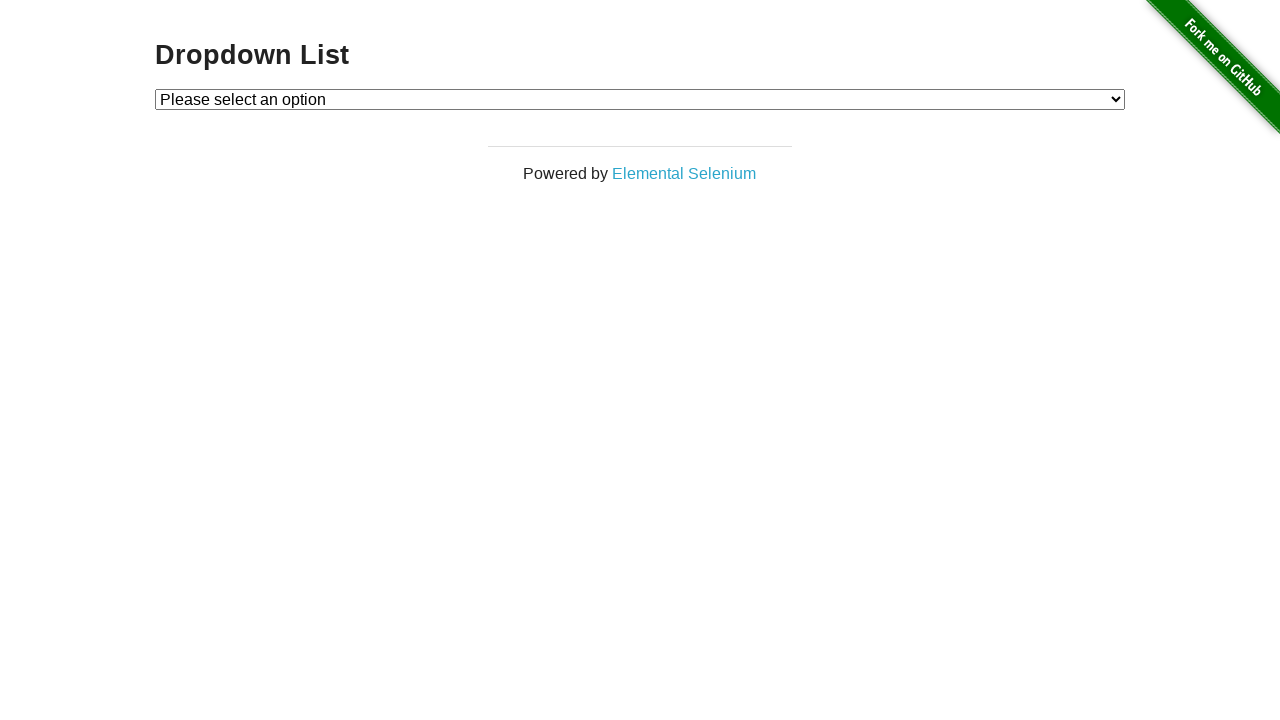

Dropdown element loaded and became visible
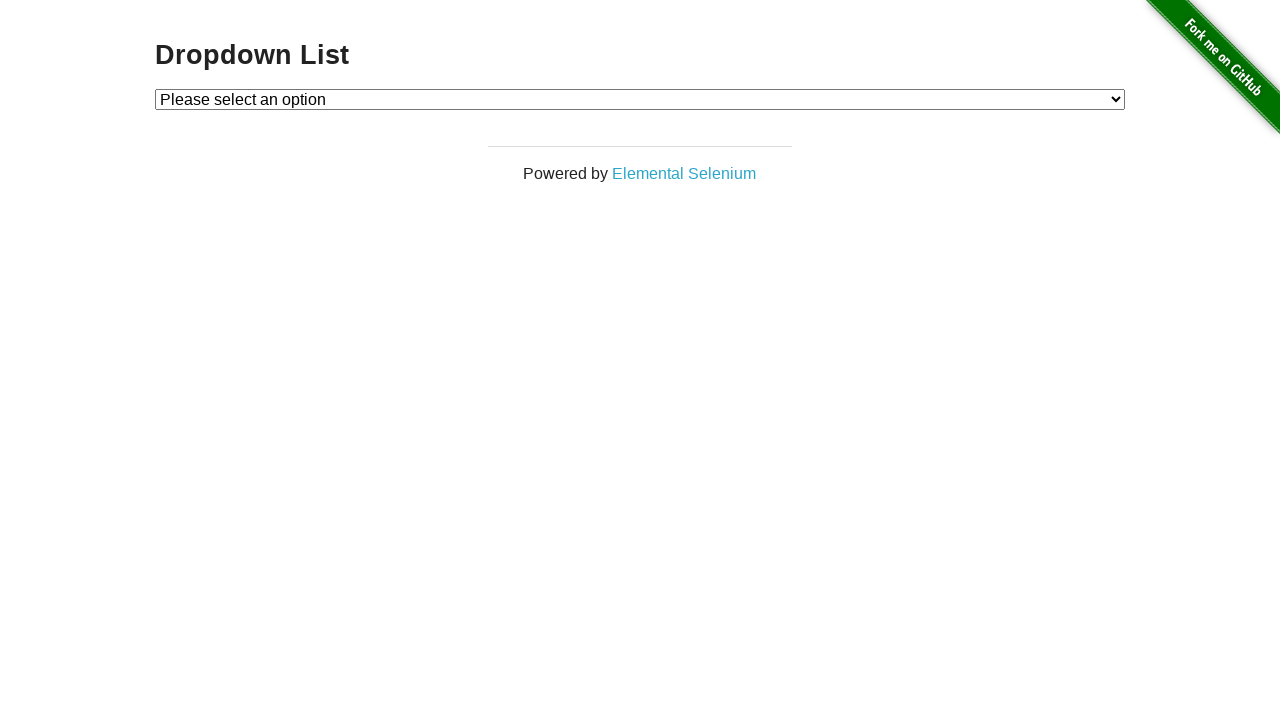

Selected Option 1 from dropdown on #dropdown
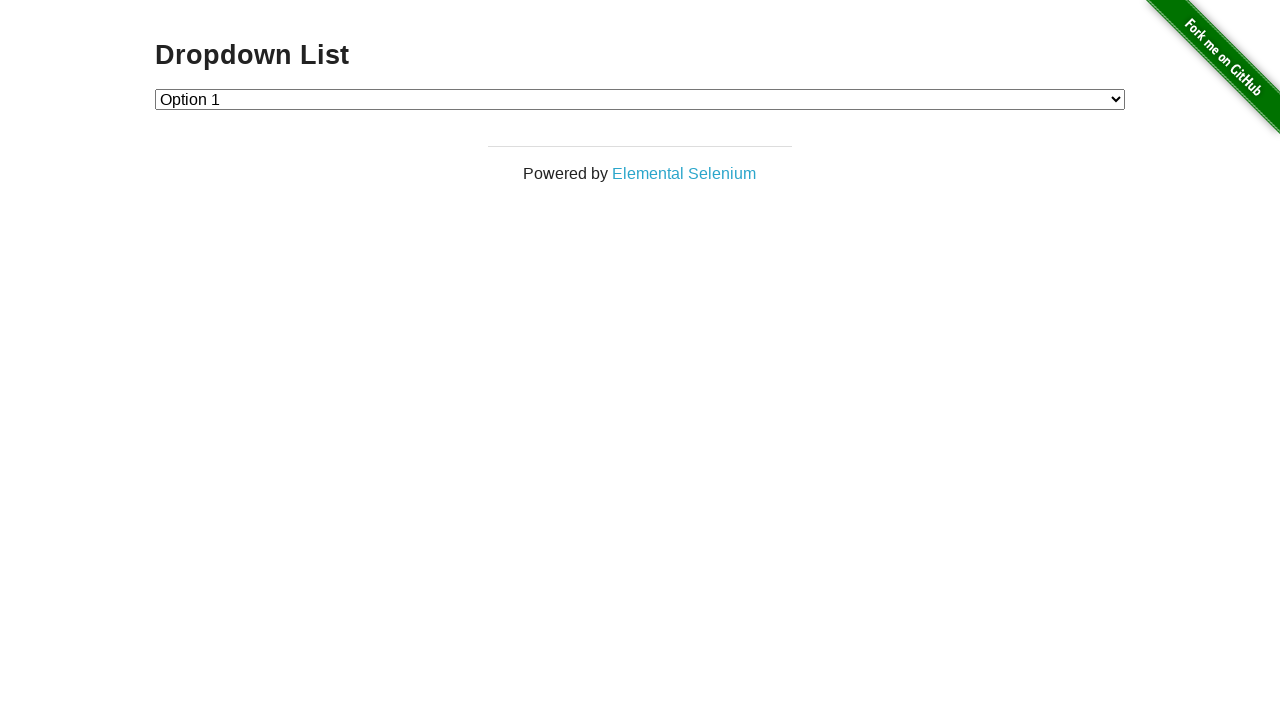

Selected Option 2 from dropdown on #dropdown
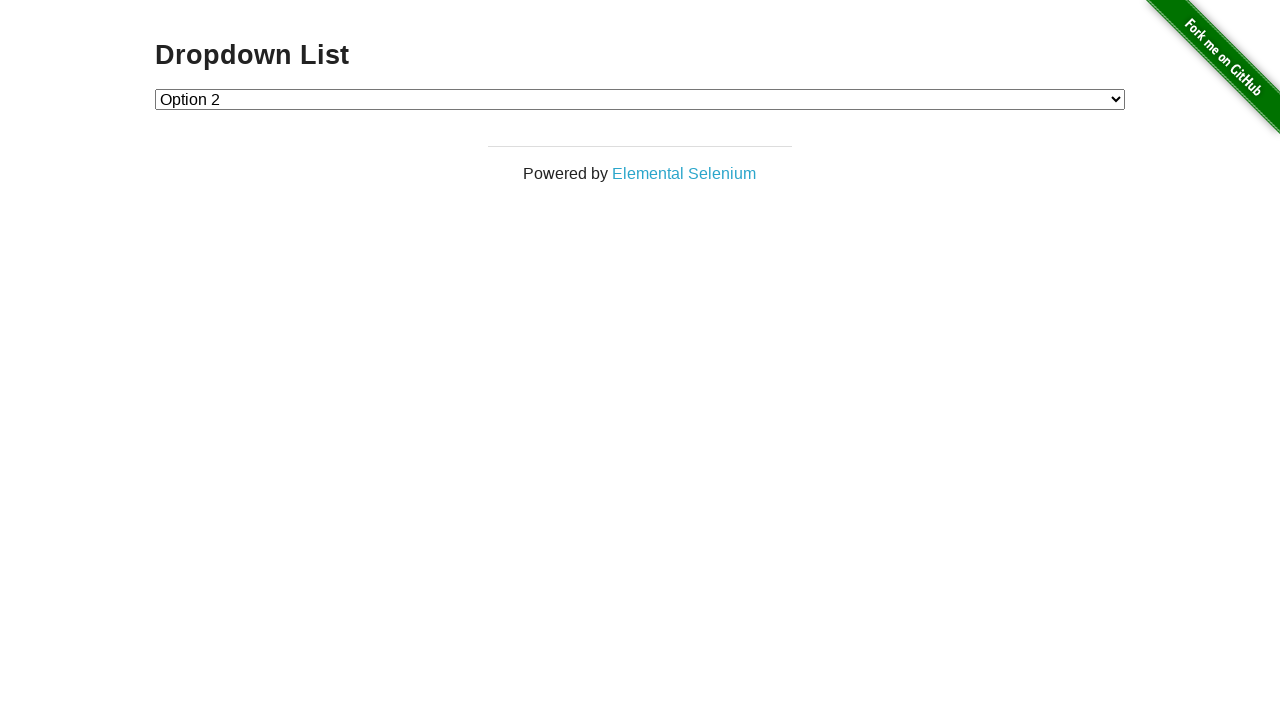

Selected Option 1 from dropdown again on #dropdown
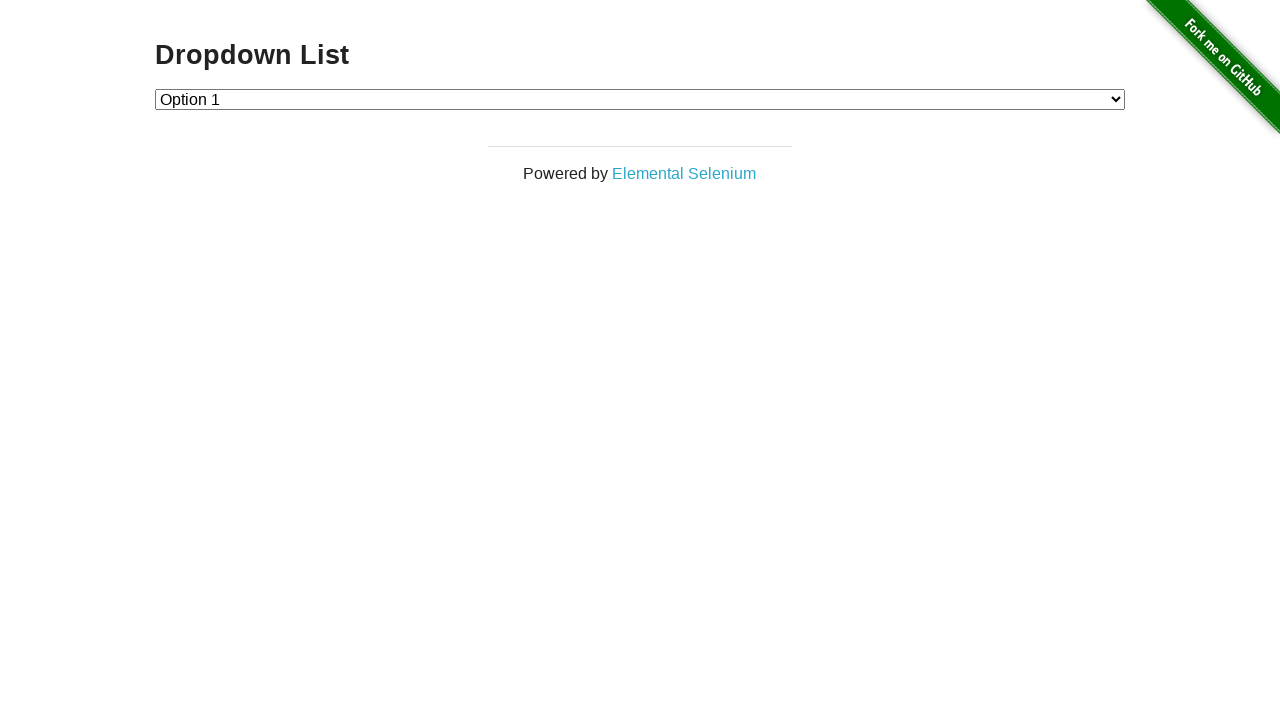

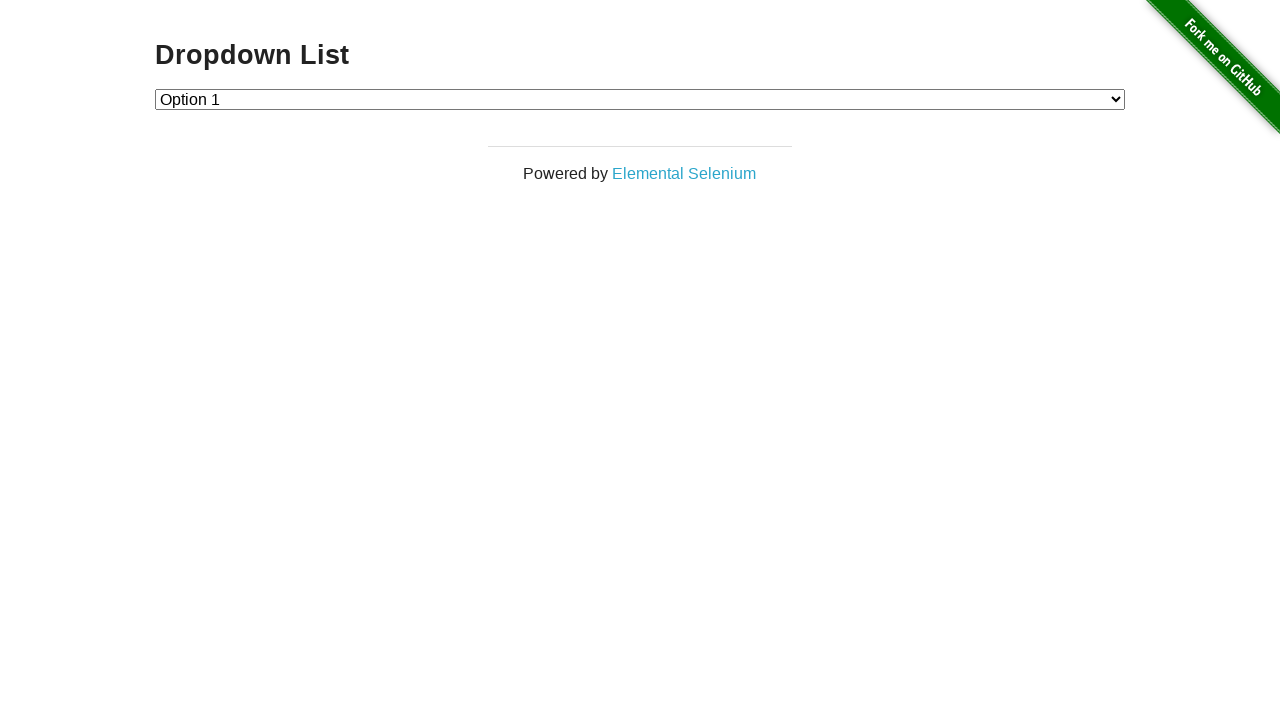